Tests JavaScript confirmation dialog handling by clicking a button that triggers a JS confirm popup and then dismissing the alert

Starting URL: https://the-internet.herokuapp.com/javascript_alerts

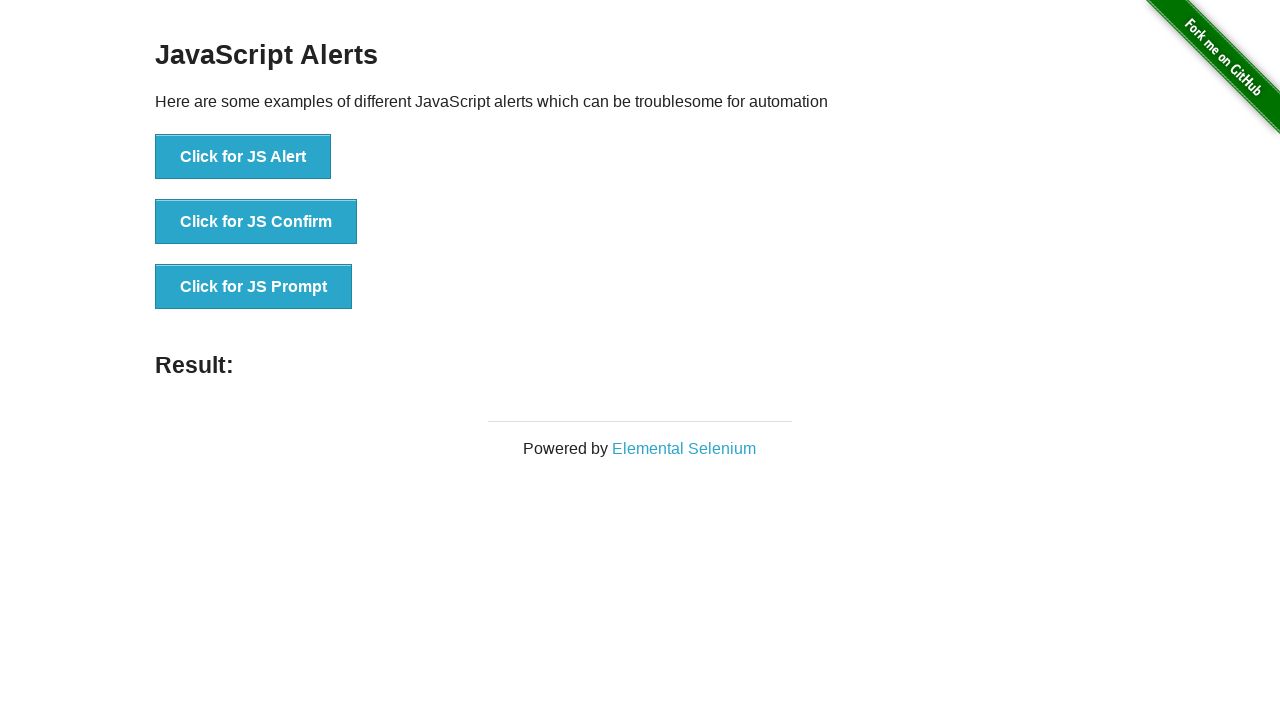

Set up dialog handler to dismiss confirmation dialog
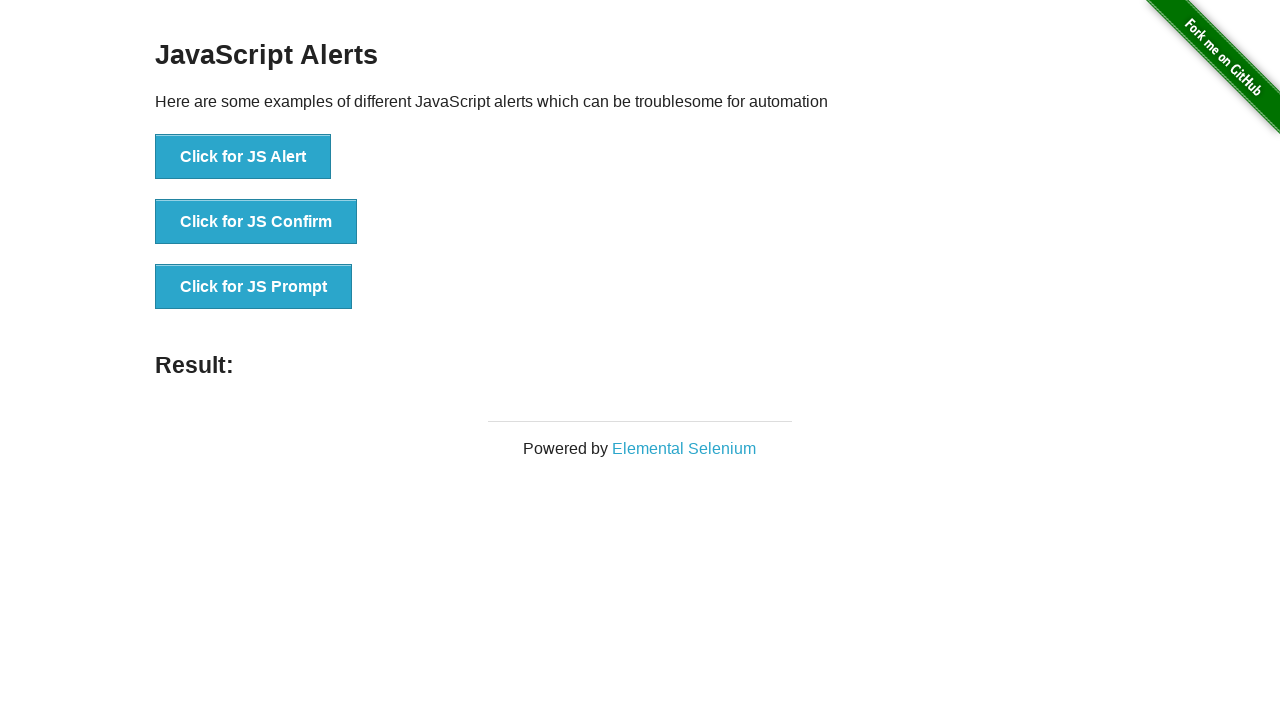

Clicked button to trigger JavaScript confirmation dialog at (256, 222) on button[onclick='jsConfirm()']
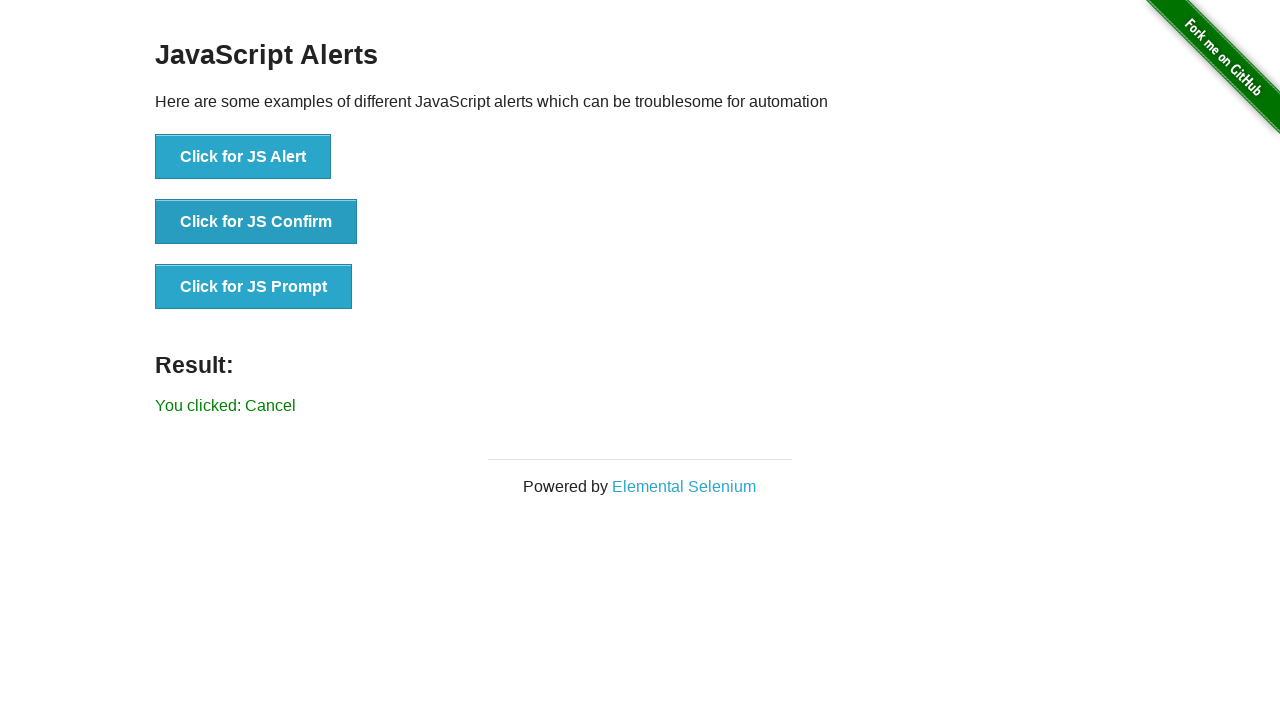

Confirmation dialog was dismissed and result element loaded
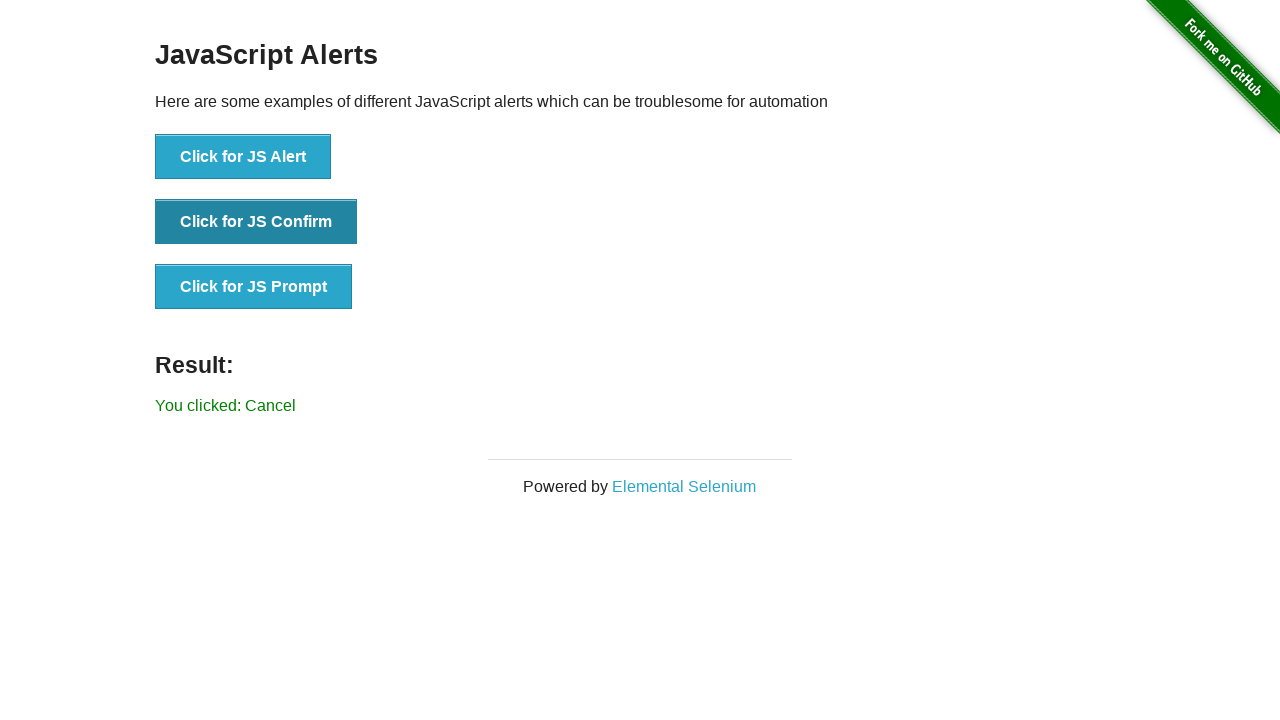

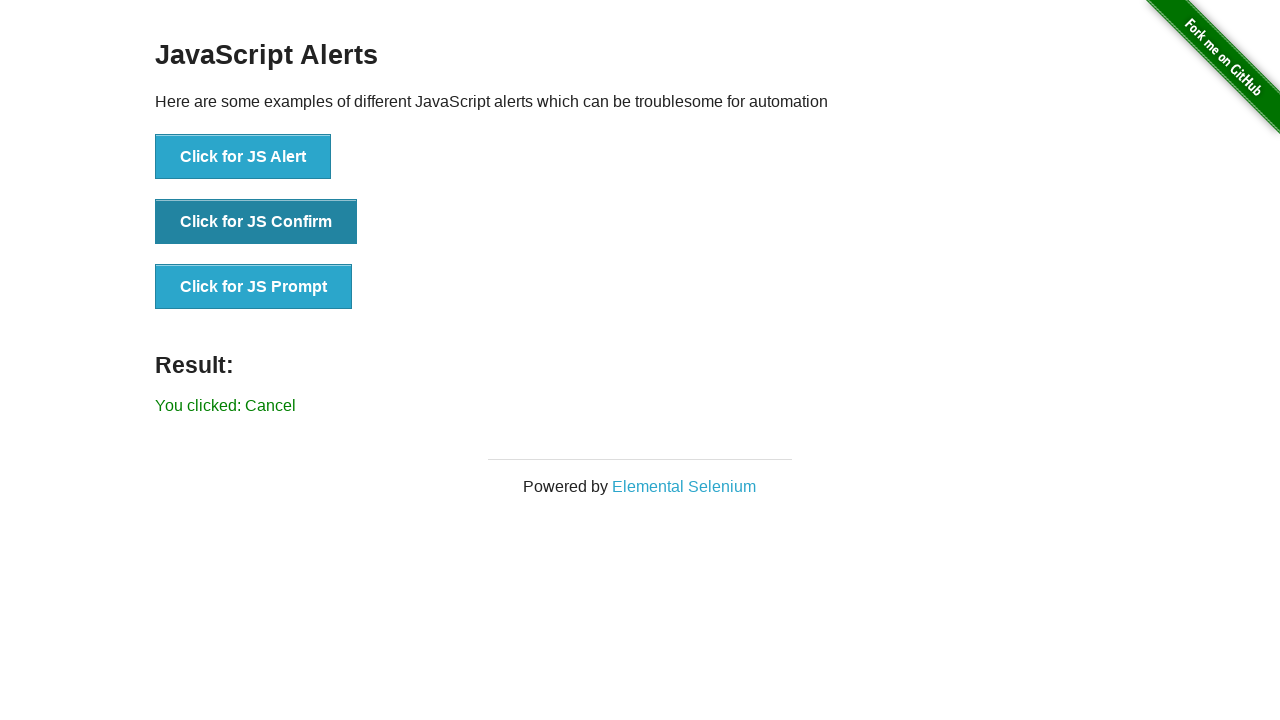